Tests scrolling functionality by navigating to a blog page and scrolling to a dropdown element

Starting URL: http://omayo.blogspot.com/

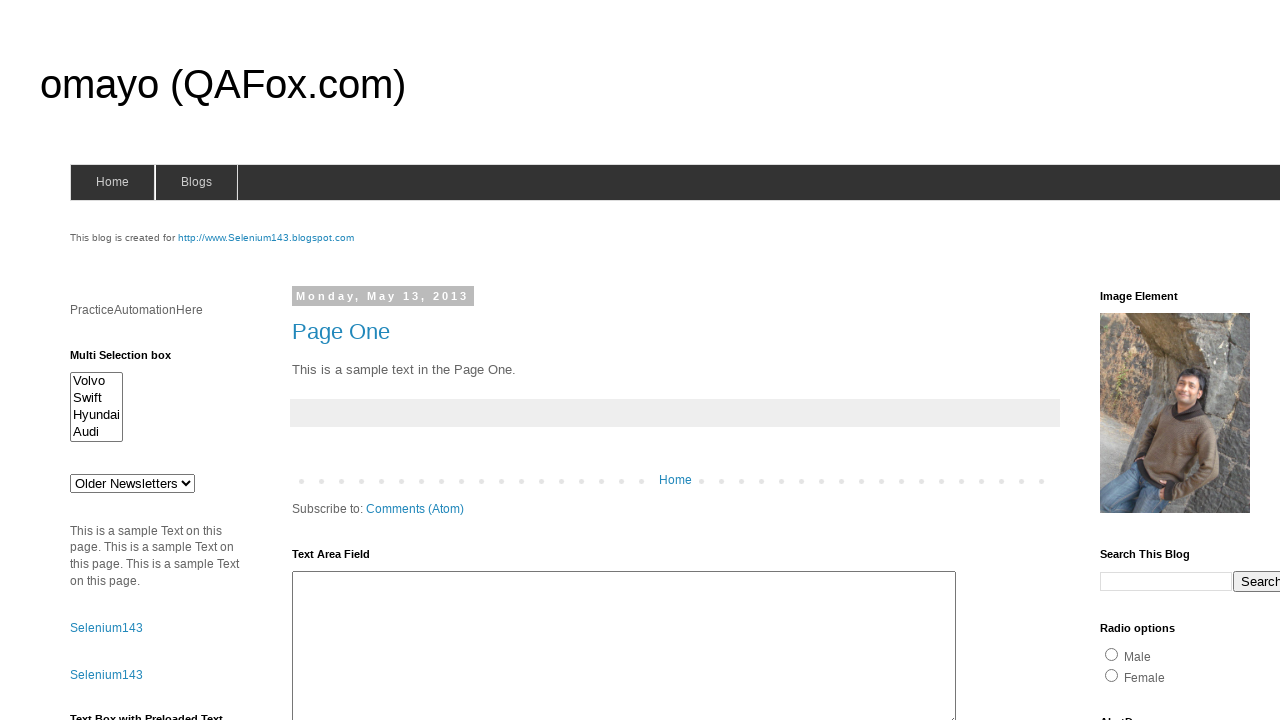

Located dropdown element on blog page
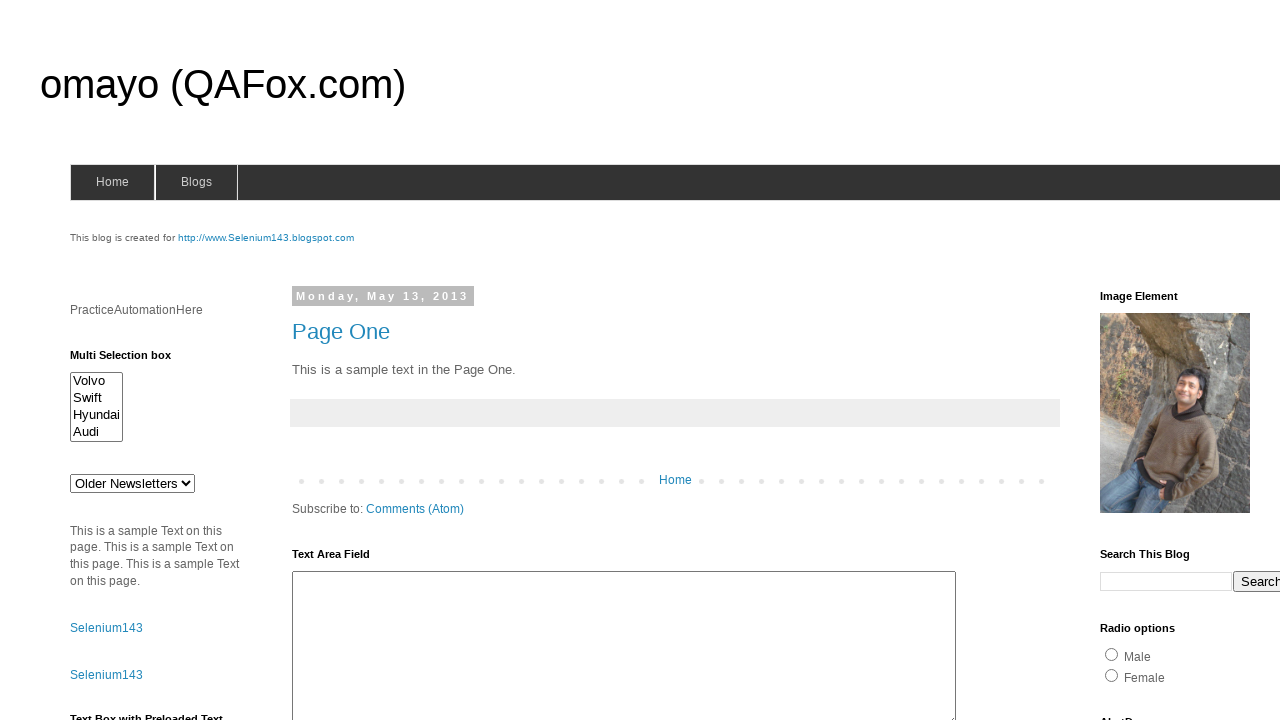

Scrolled dropdown element into view
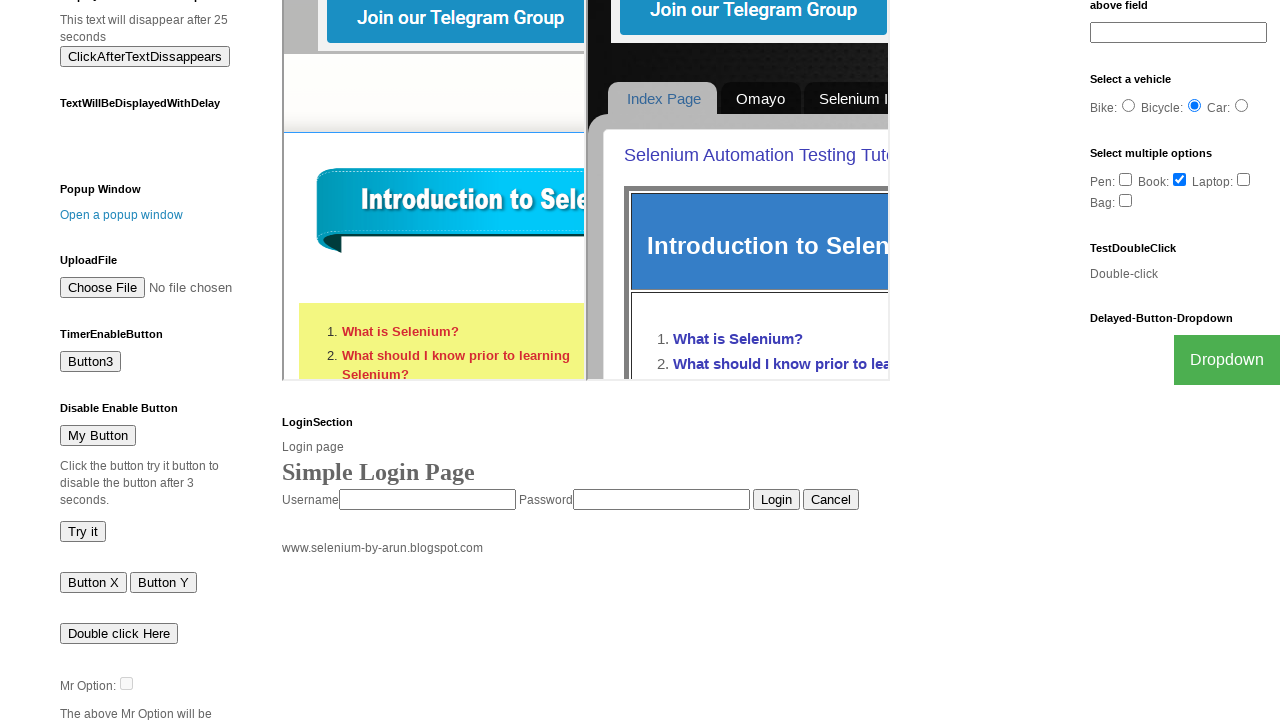

Waited 3 seconds for scroll to complete
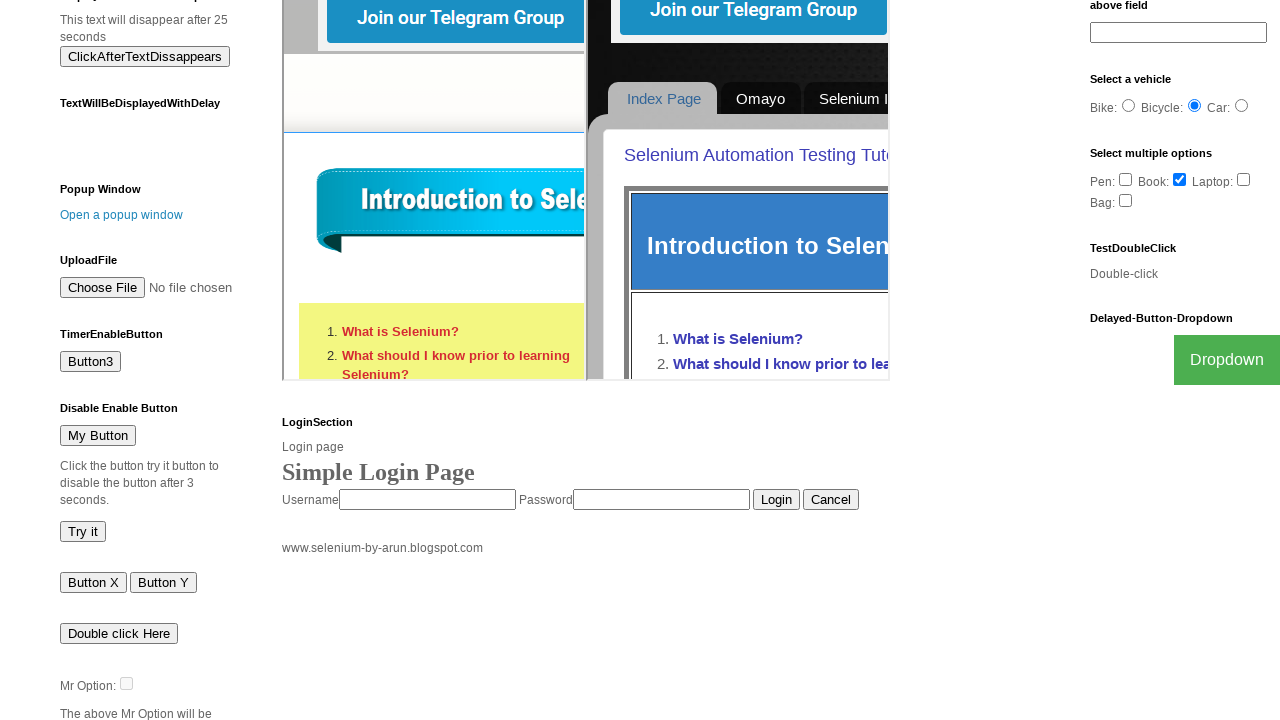

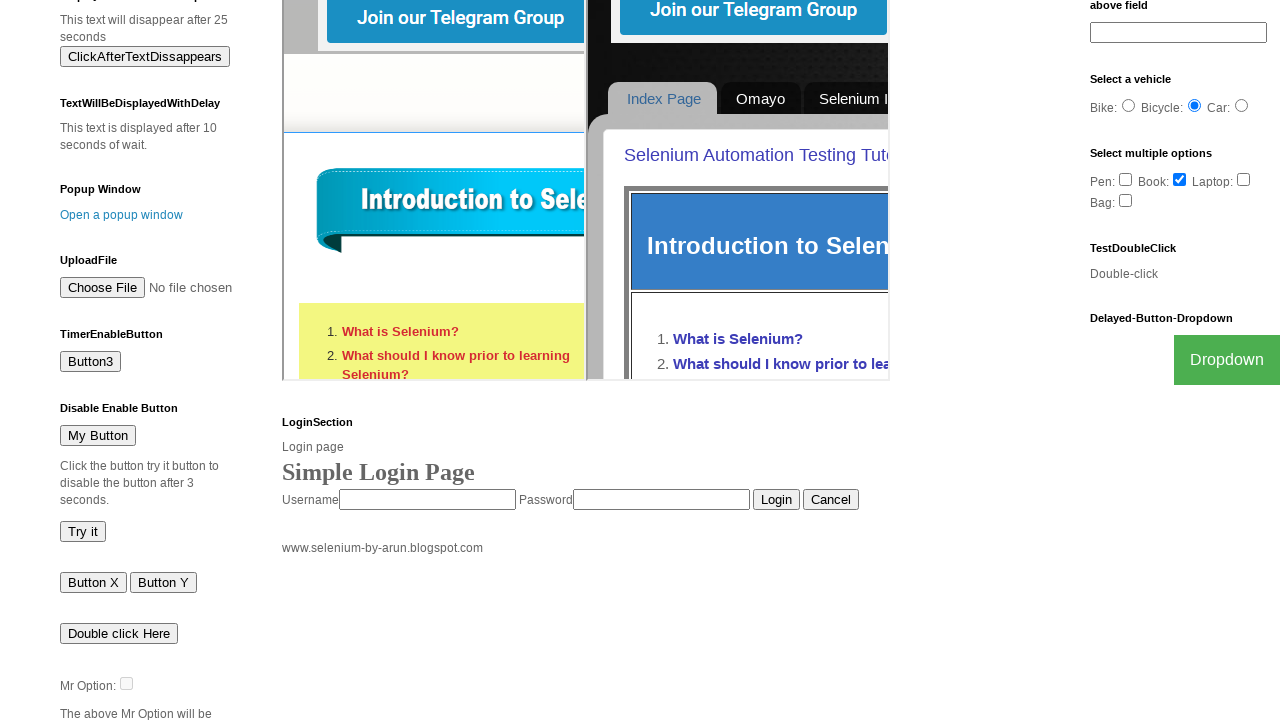